Tests that entering an empty string removes the todo item

Starting URL: https://demo.playwright.dev/todomvc

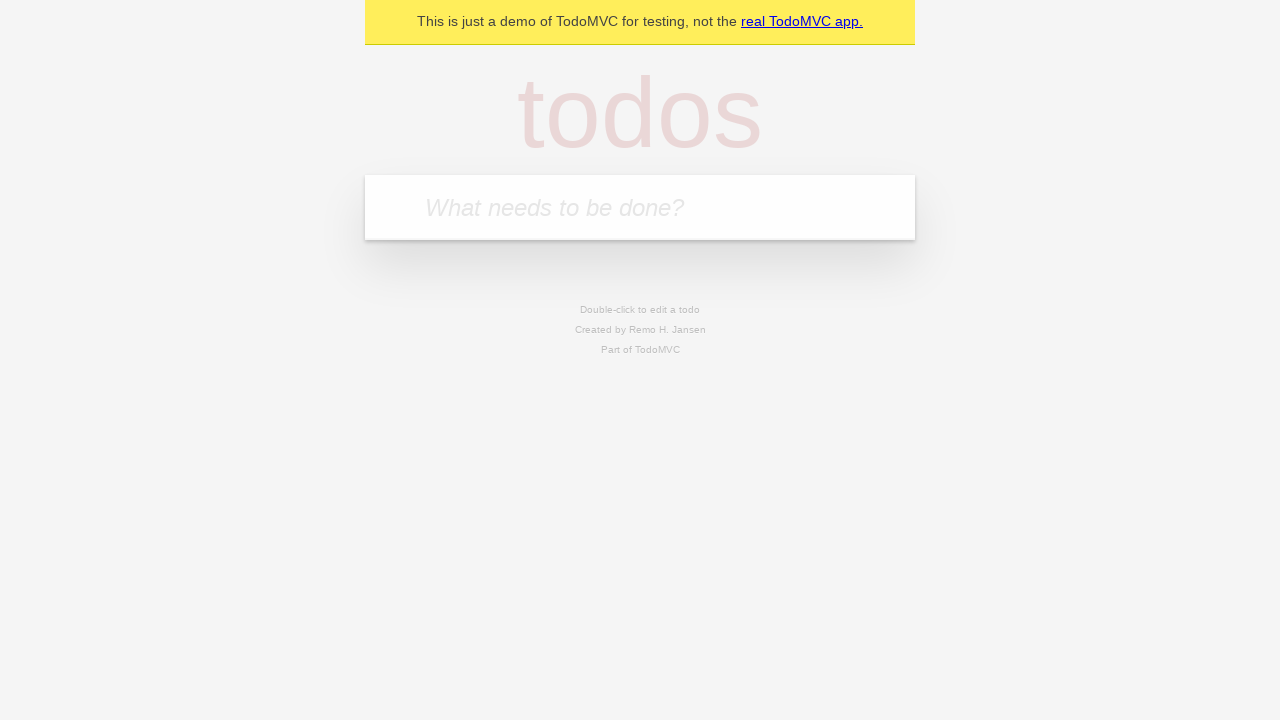

Filled todo input with 'buy some cheese' on internal:attr=[placeholder="What needs to be done?"i]
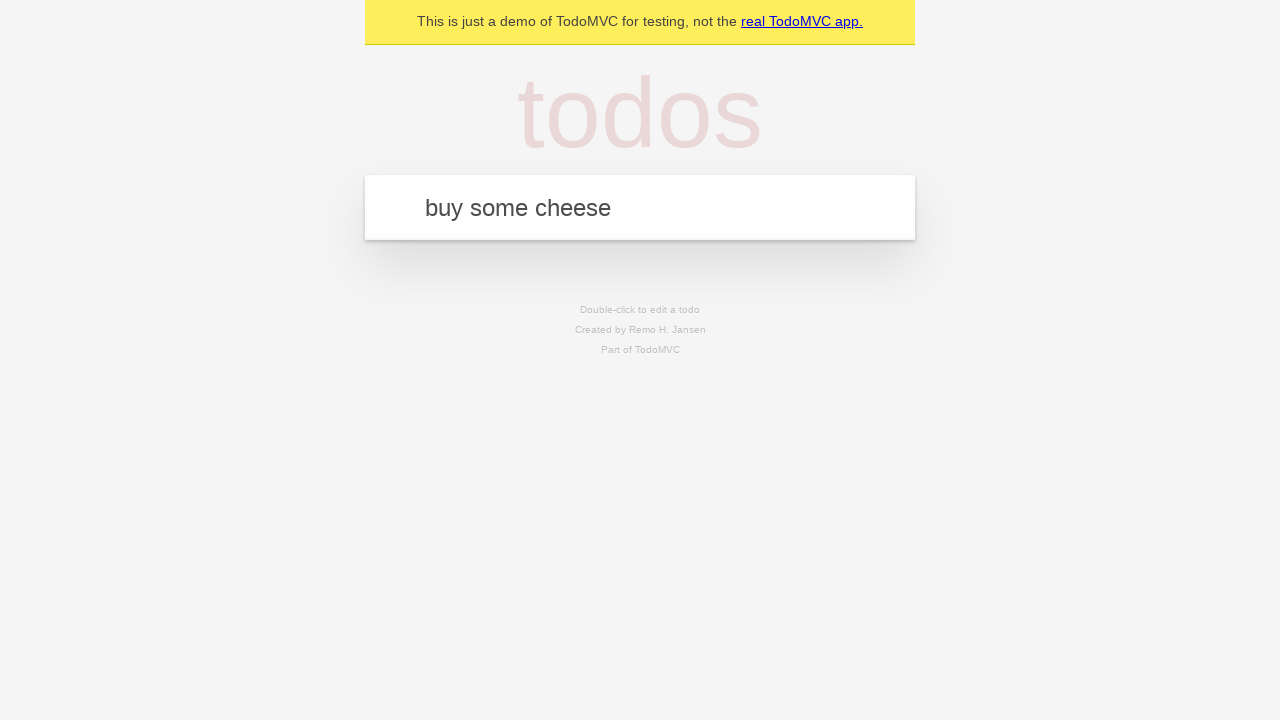

Pressed Enter to add first todo item on internal:attr=[placeholder="What needs to be done?"i]
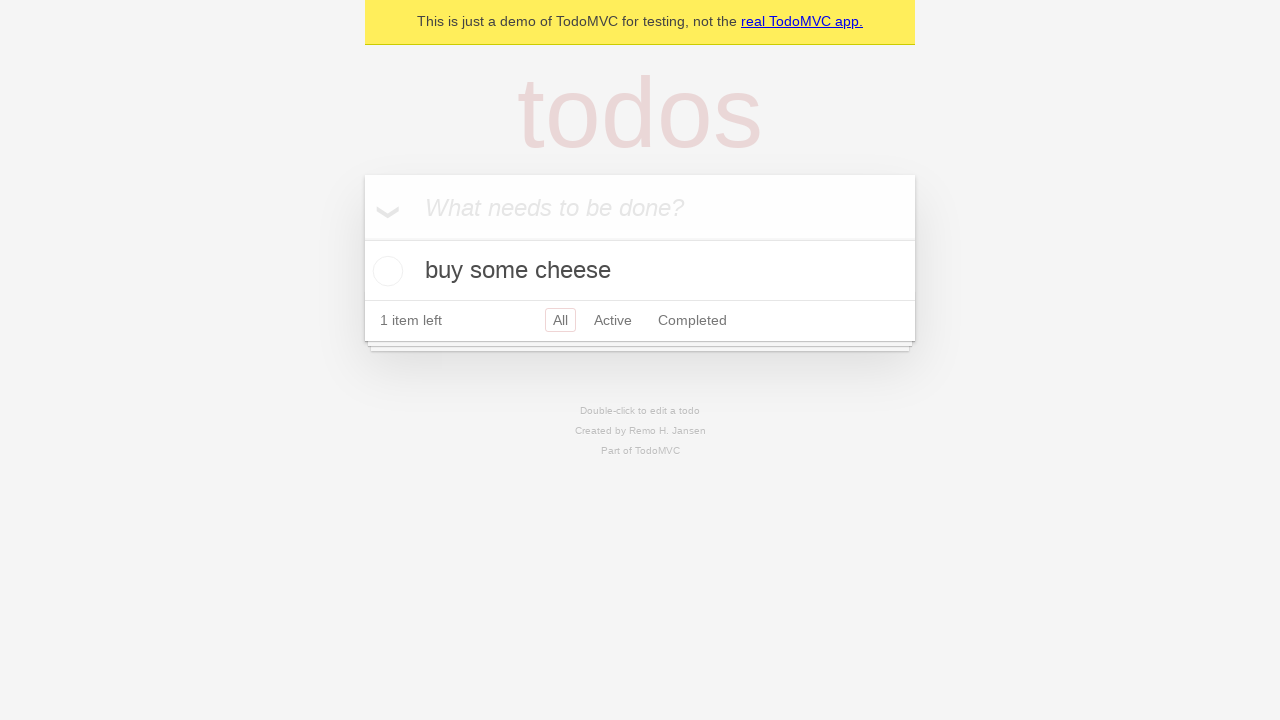

Filled todo input with 'feed the cat' on internal:attr=[placeholder="What needs to be done?"i]
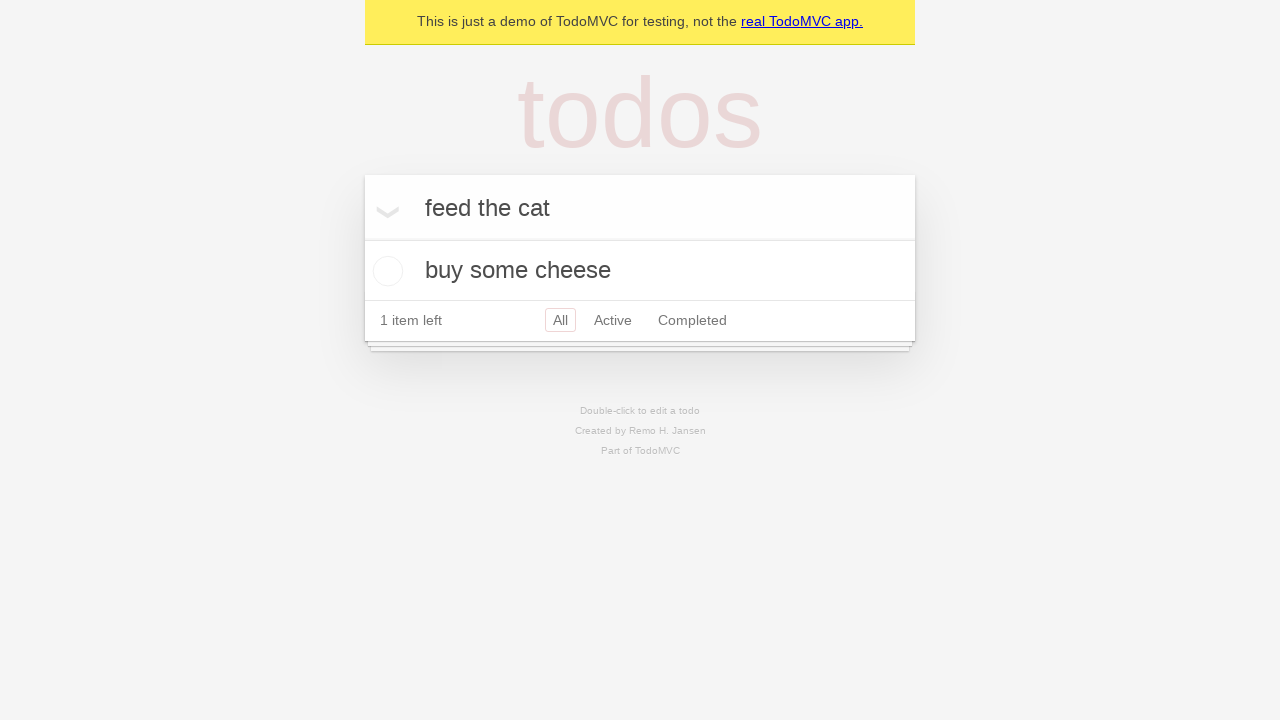

Pressed Enter to add second todo item on internal:attr=[placeholder="What needs to be done?"i]
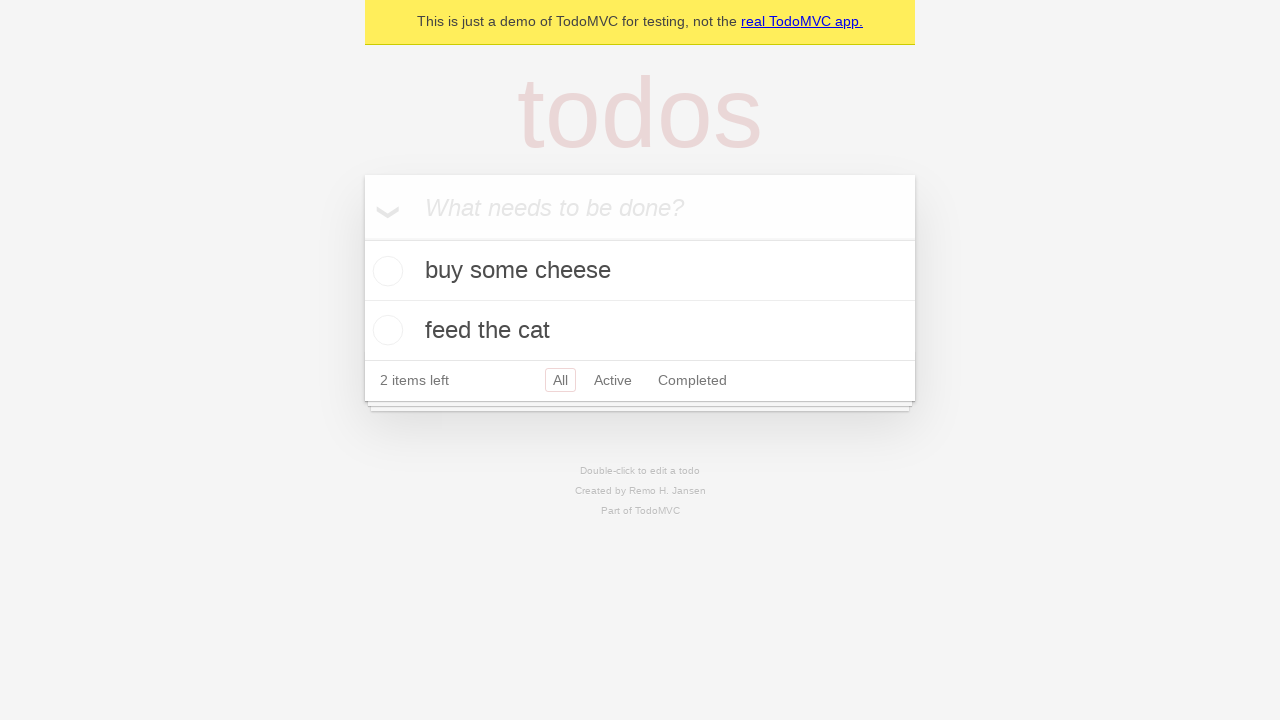

Filled todo input with 'book a doctors appointment' on internal:attr=[placeholder="What needs to be done?"i]
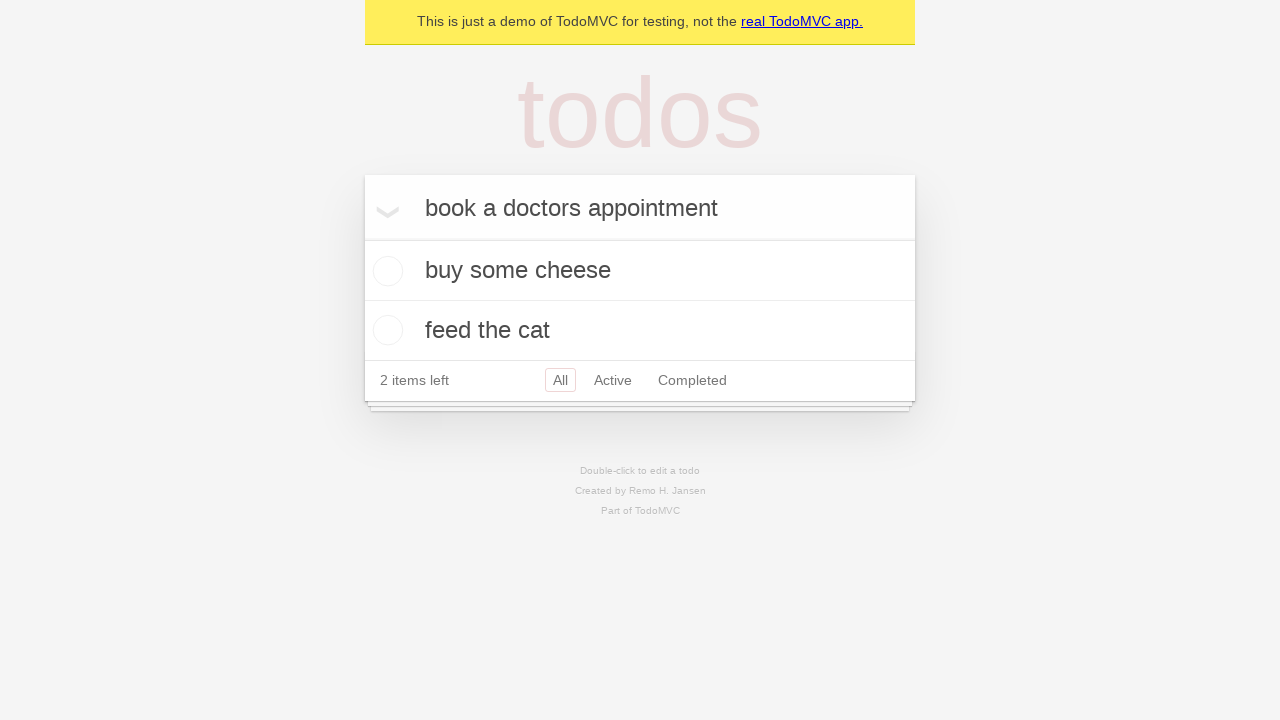

Pressed Enter to add third todo item on internal:attr=[placeholder="What needs to be done?"i]
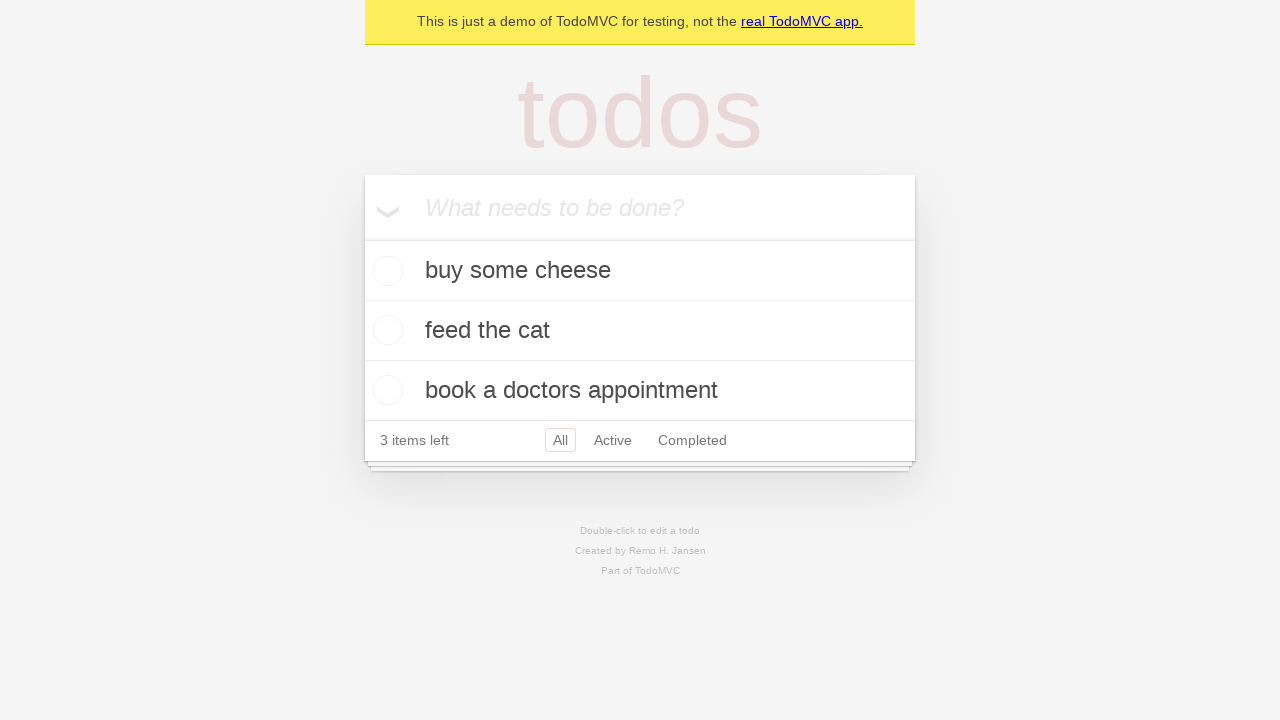

Double-clicked second todo item to enter edit mode at (640, 331) on internal:testid=[data-testid="todo-item"s] >> nth=1
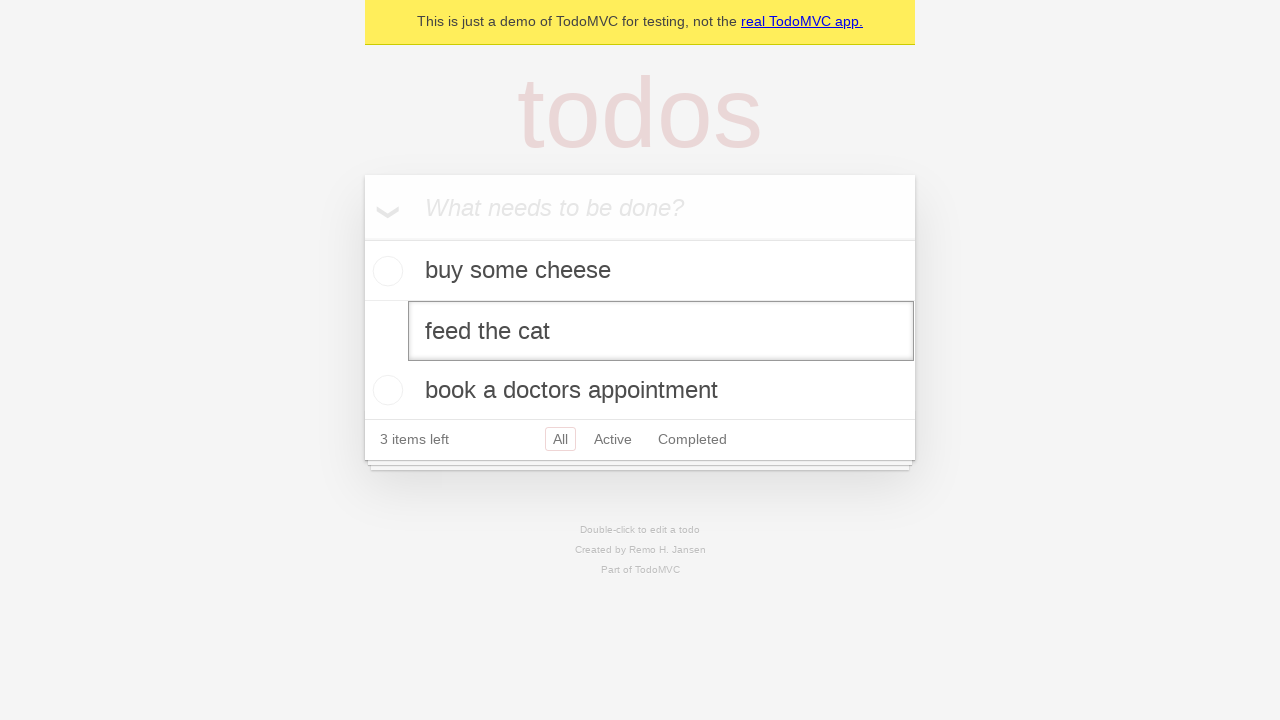

Cleared the text in edit field to empty string on internal:testid=[data-testid="todo-item"s] >> nth=1 >> internal:role=textbox[nam
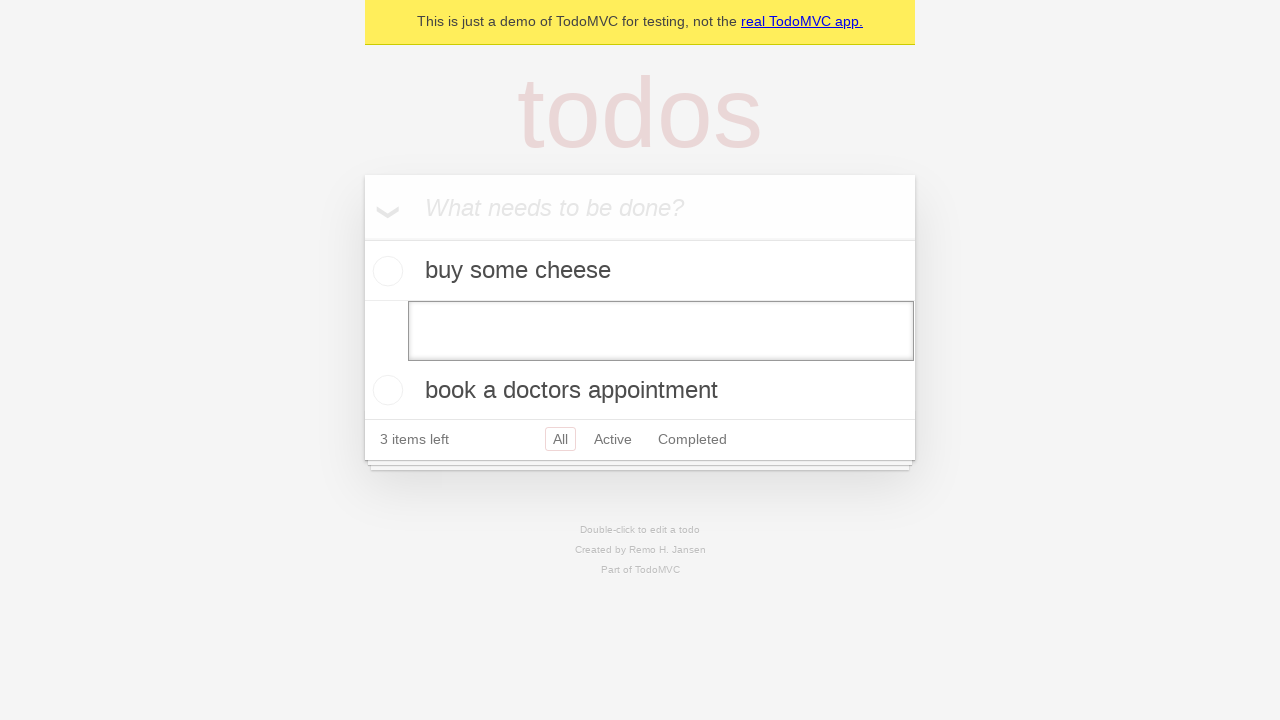

Pressed Enter to confirm edit with empty text - todo item should be removed on internal:testid=[data-testid="todo-item"s] >> nth=1 >> internal:role=textbox[nam
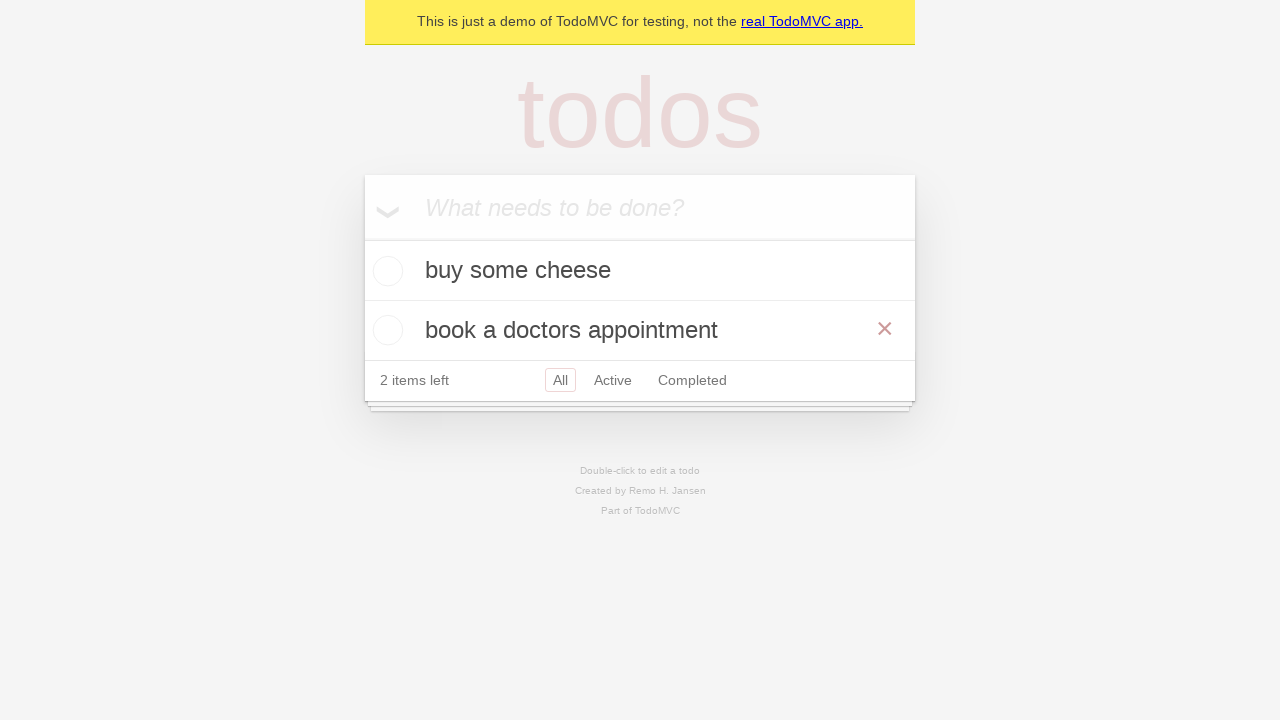

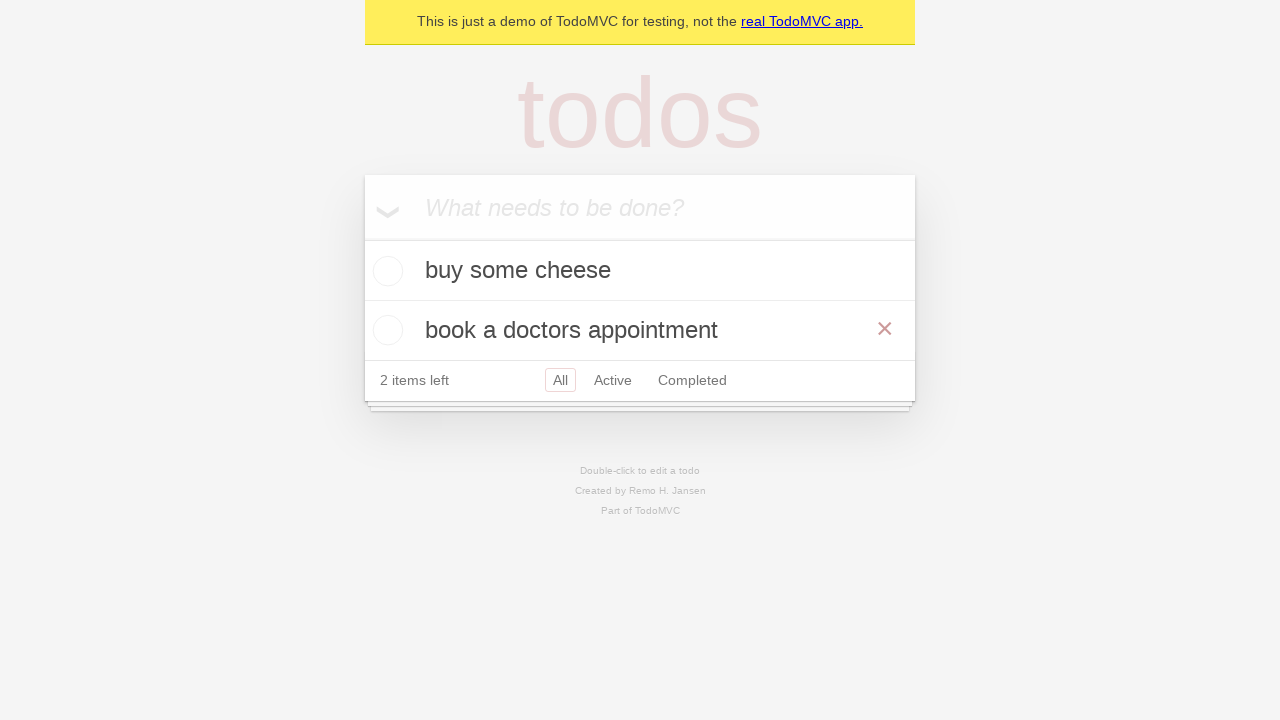